Navigates to inventwithpython.com, finds a book cover element, and clicks on the "Read Online for Free" link

Starting URL: https://inventwithpython.com

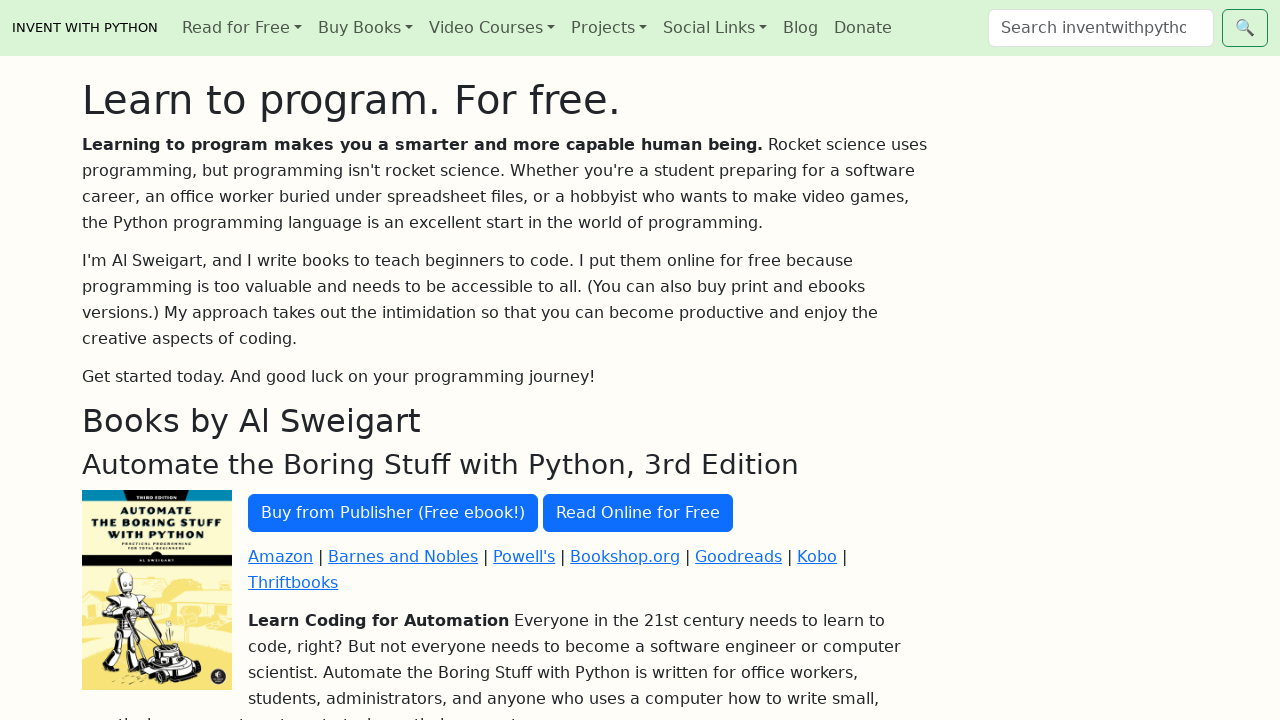

Located cover thumbnail element
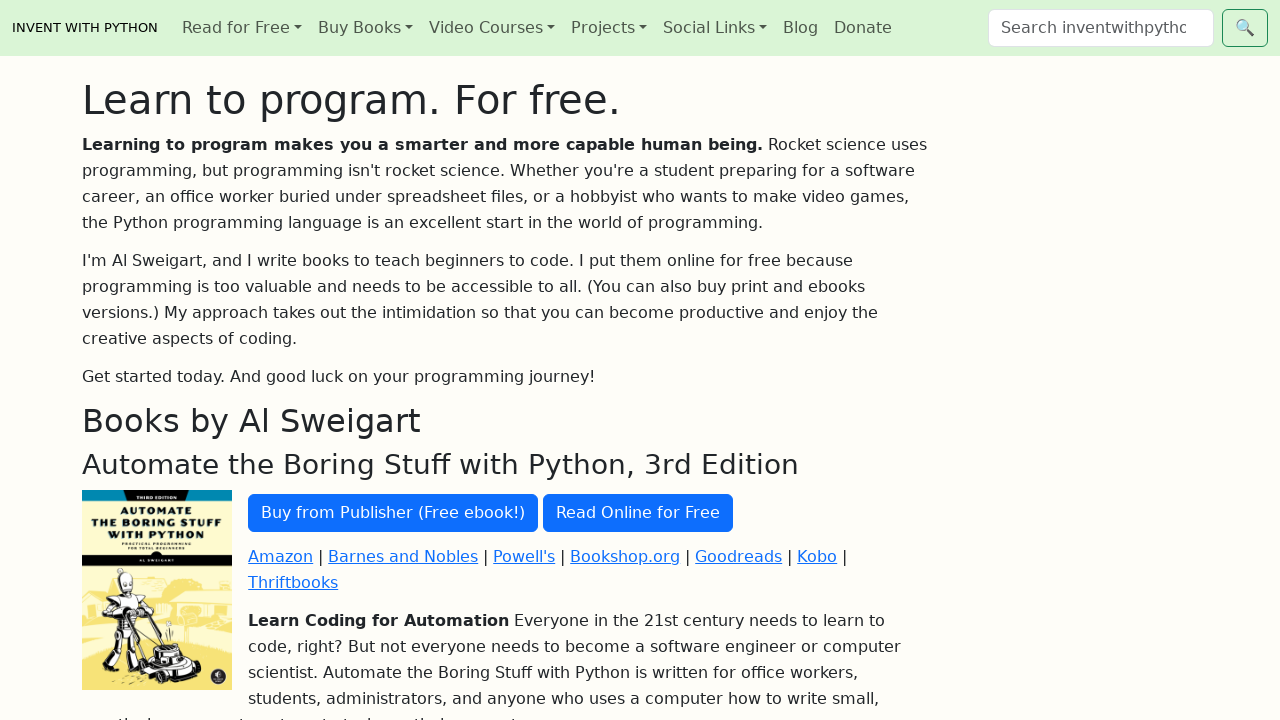

Failed to find element with cover-thumb class
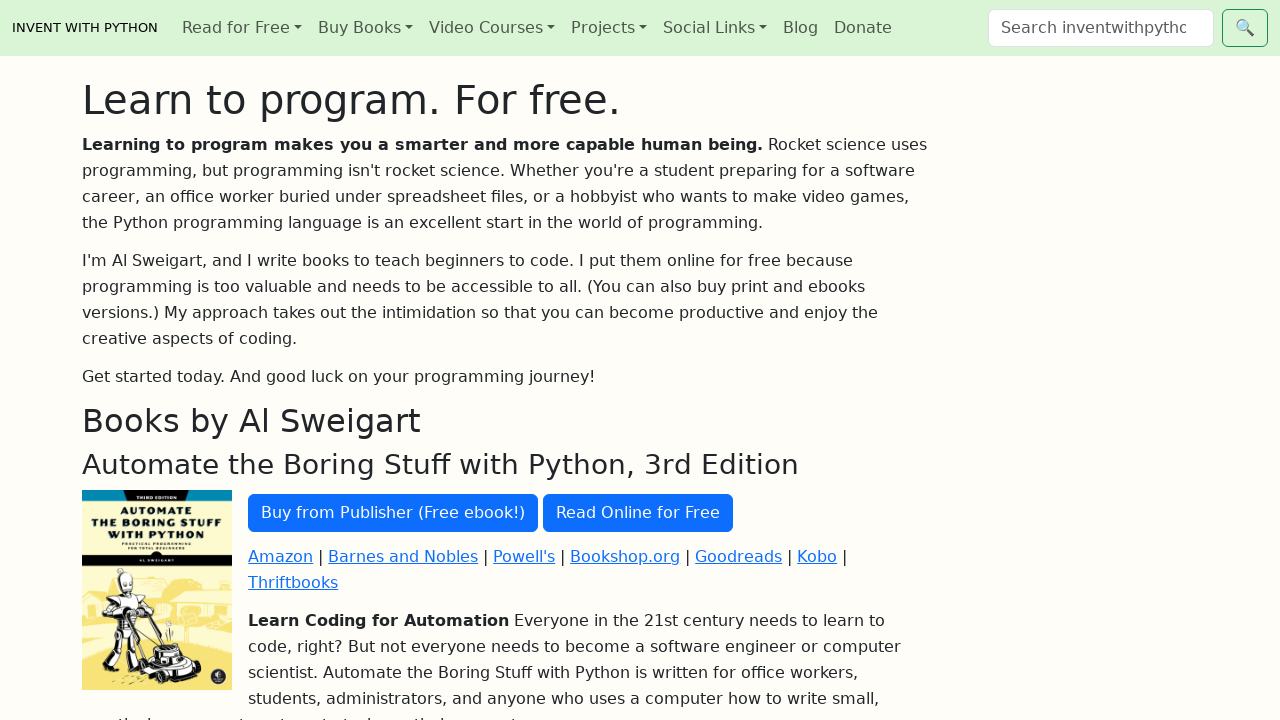

Clicked on 'Read Online for Free' link at (638, 513) on text="Read Online for Free"
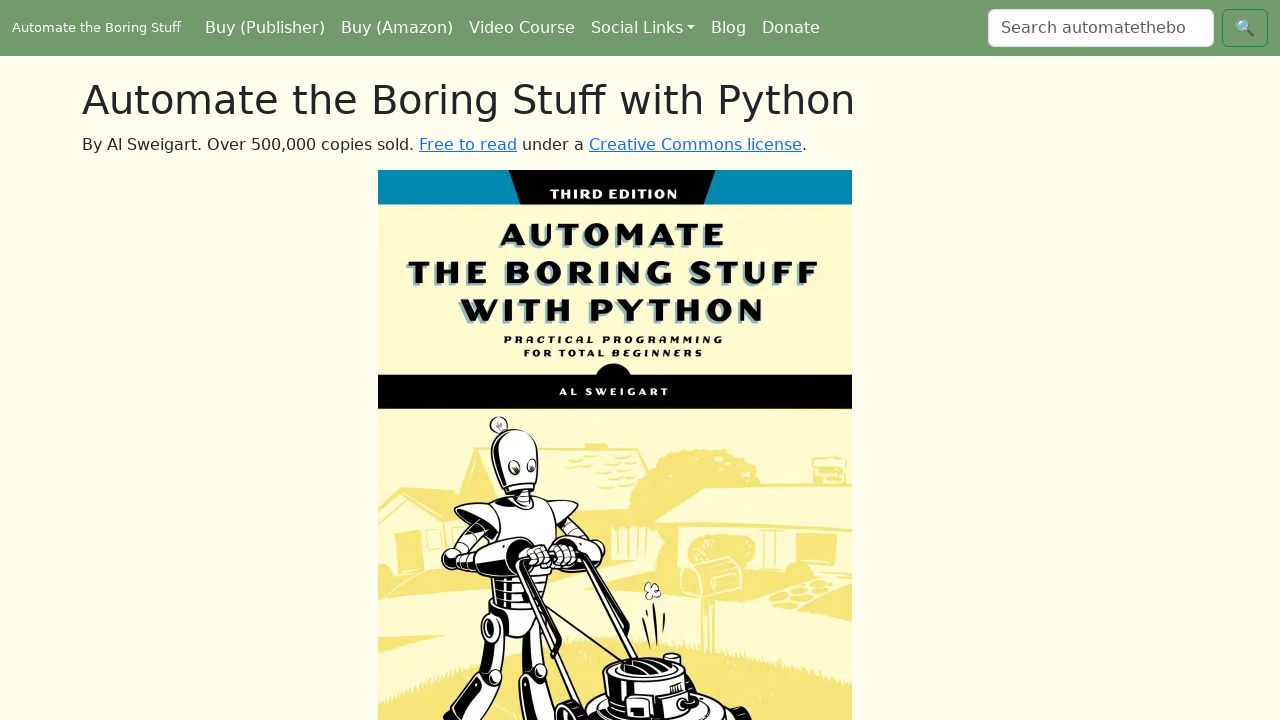

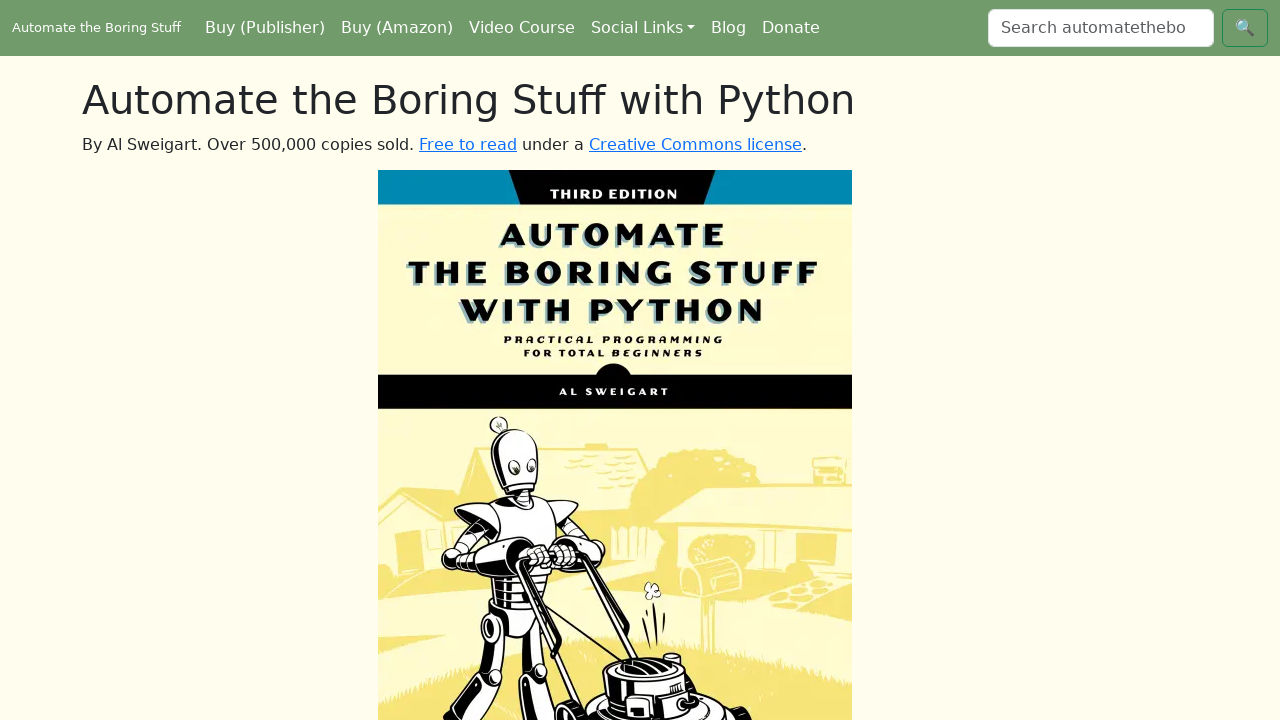